Tests sorting products by price from low to high

Starting URL: https://www.tatacliq.com

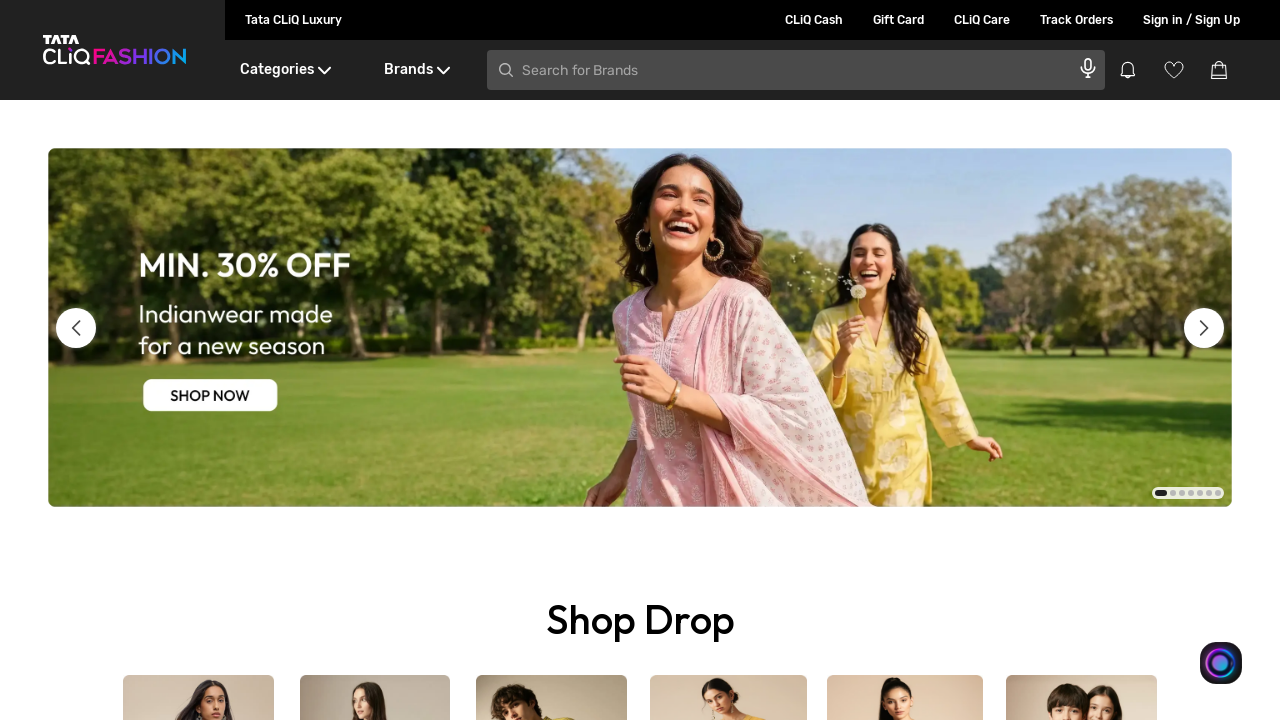

Filled search field with 'Sandisk Memory Card' on input[type='search']
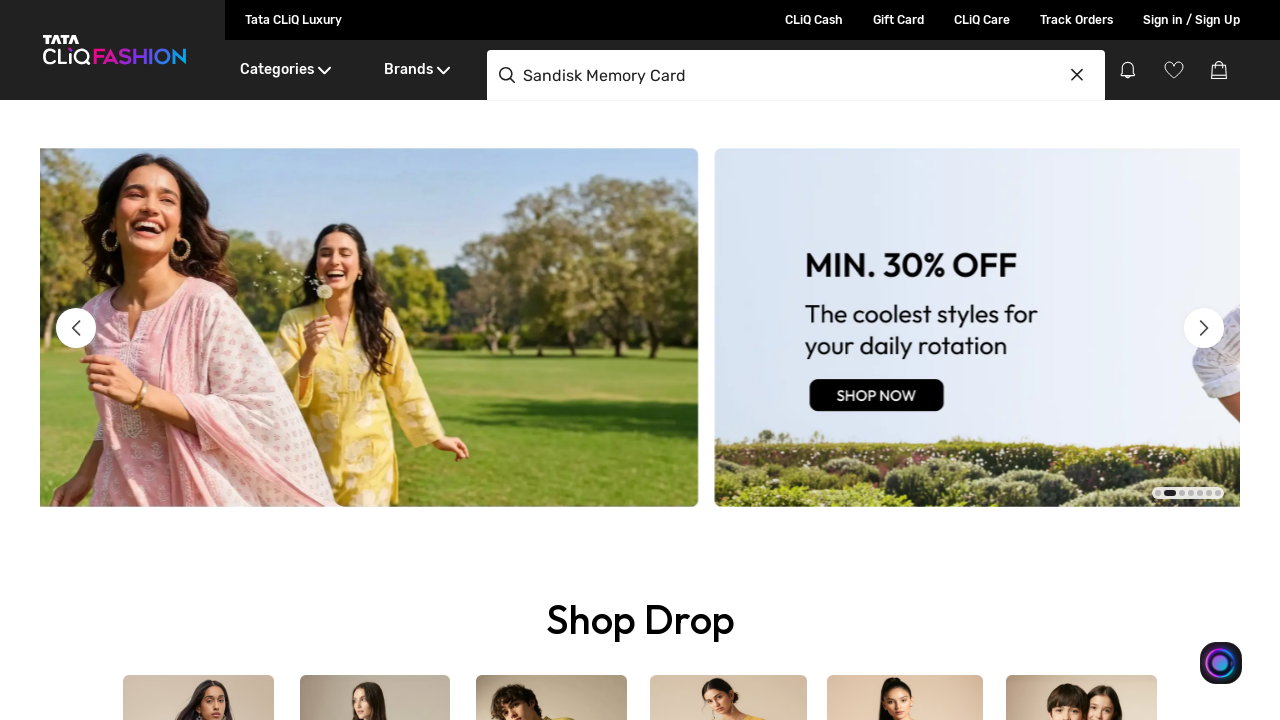

Pressed Enter to search for Sandisk Memory Card on input[type='search']
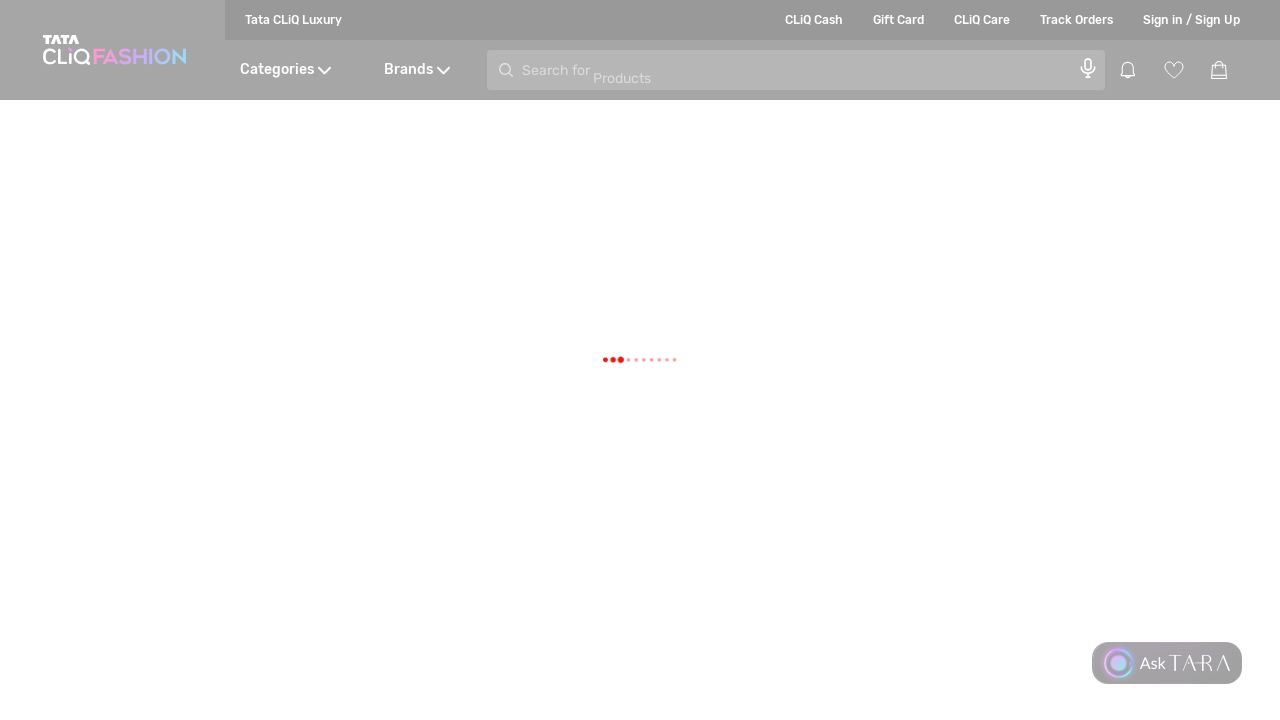

Waited for search results to load (networkidle)
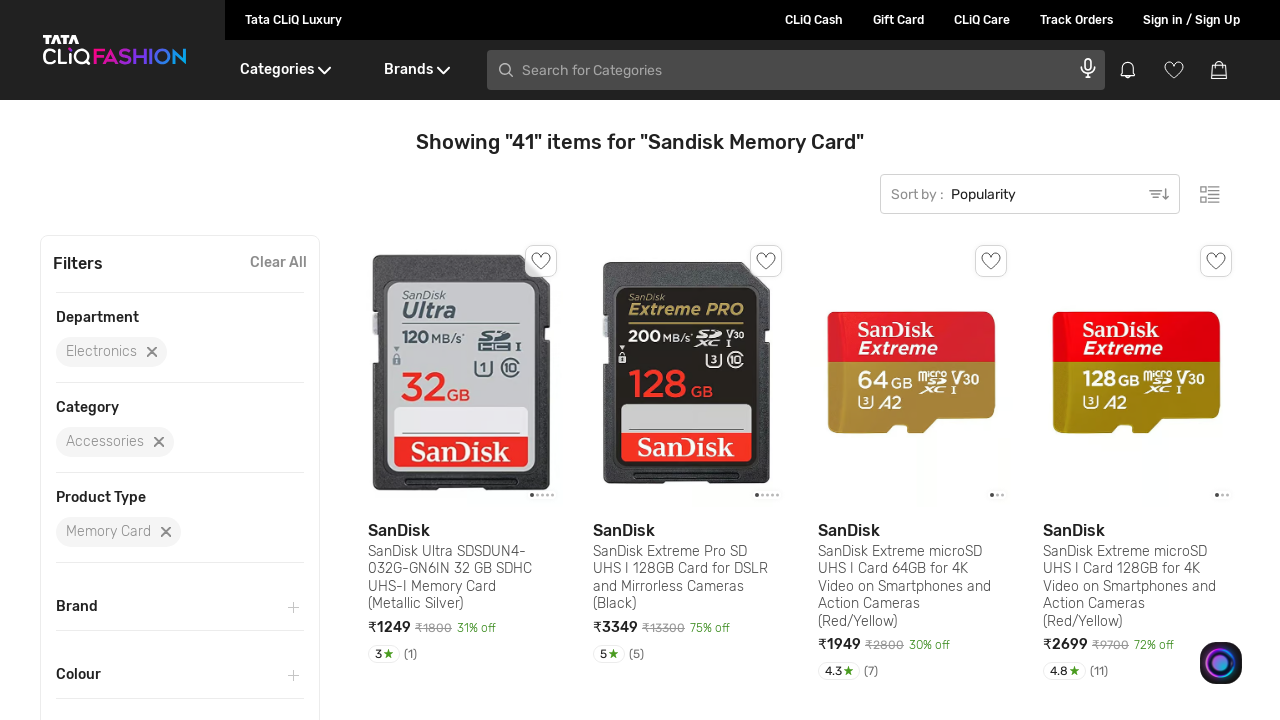

Clicked on sort dropdown at (1030, 194) on div.SortDesktop__base
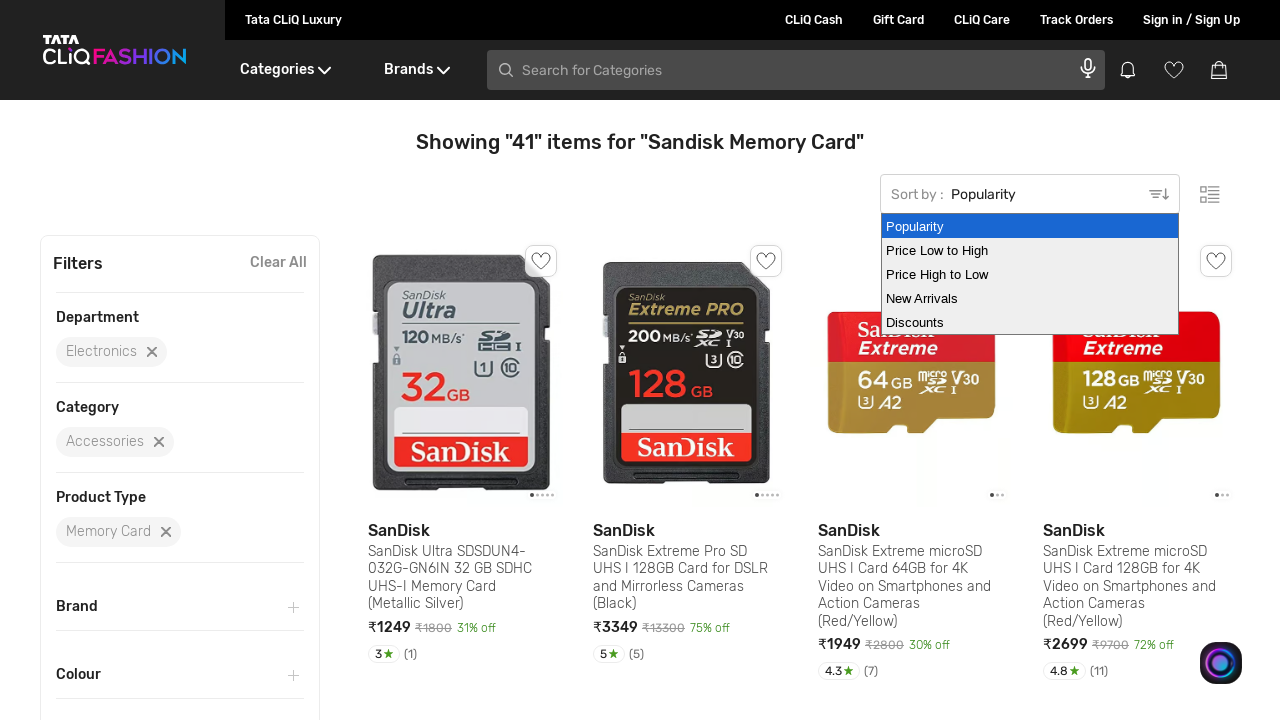

Pressed ArrowDown to navigate sort options on div.SortDesktop__base
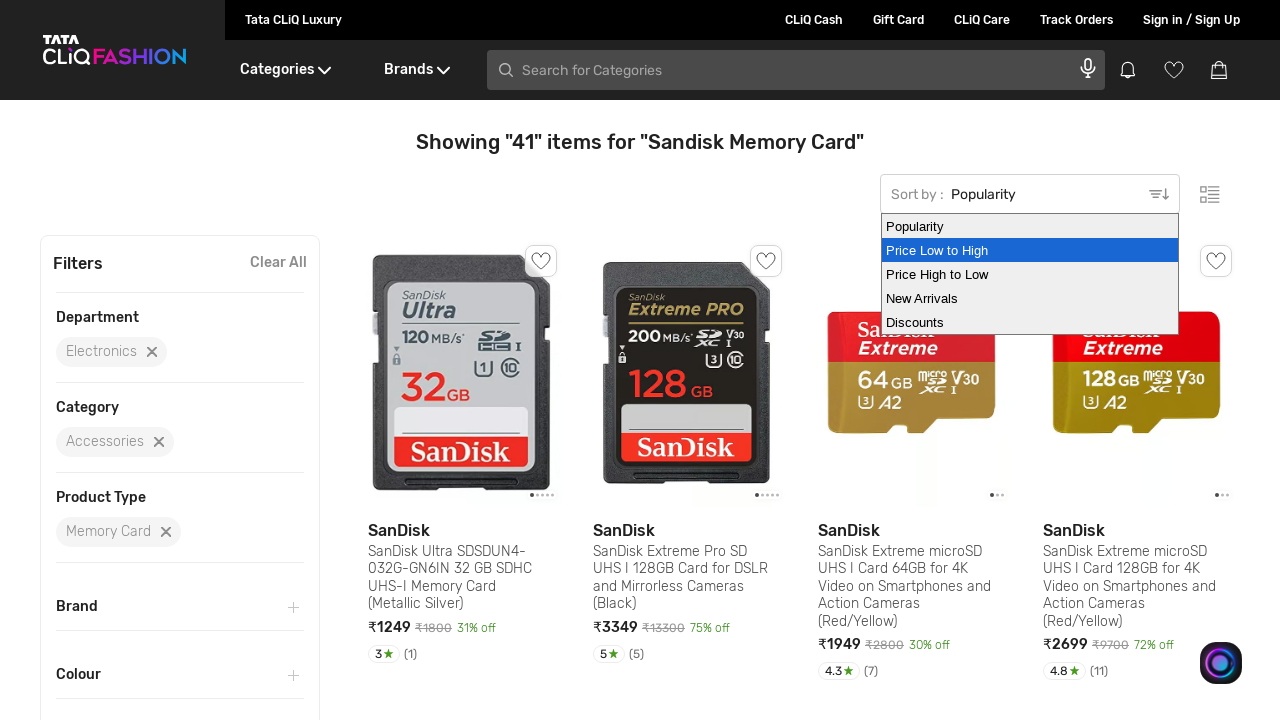

Pressed Enter to select price low to high sorting on div.SortDesktop__base
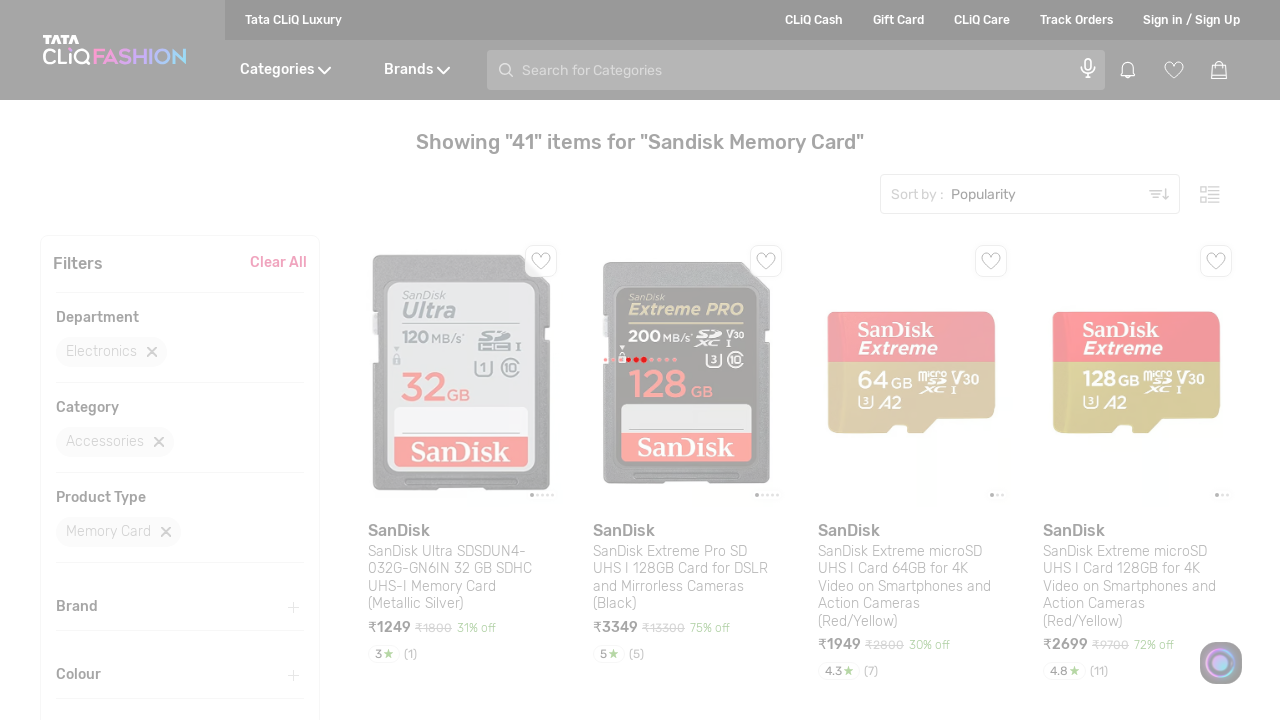

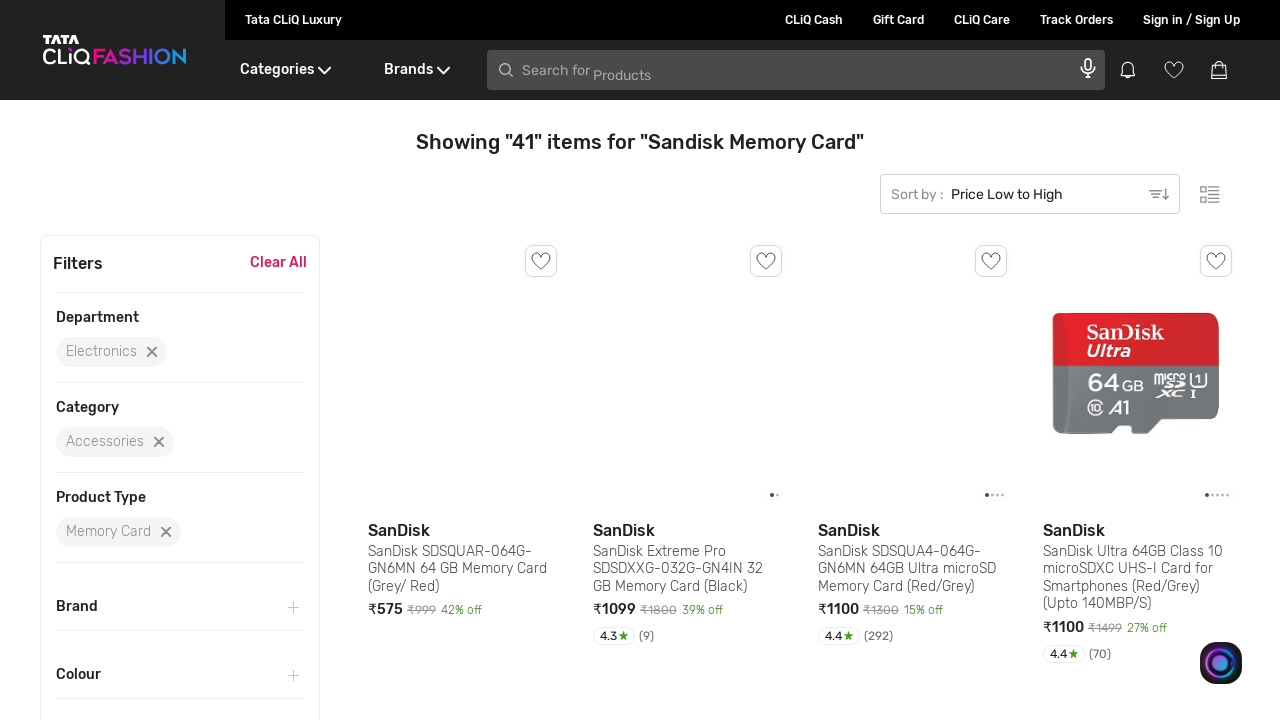